Navigates to Selenium WebDriver documentation page and verifies the page title matches expected value

Starting URL: https://www.selenium.dev/documentation/en/webdriver

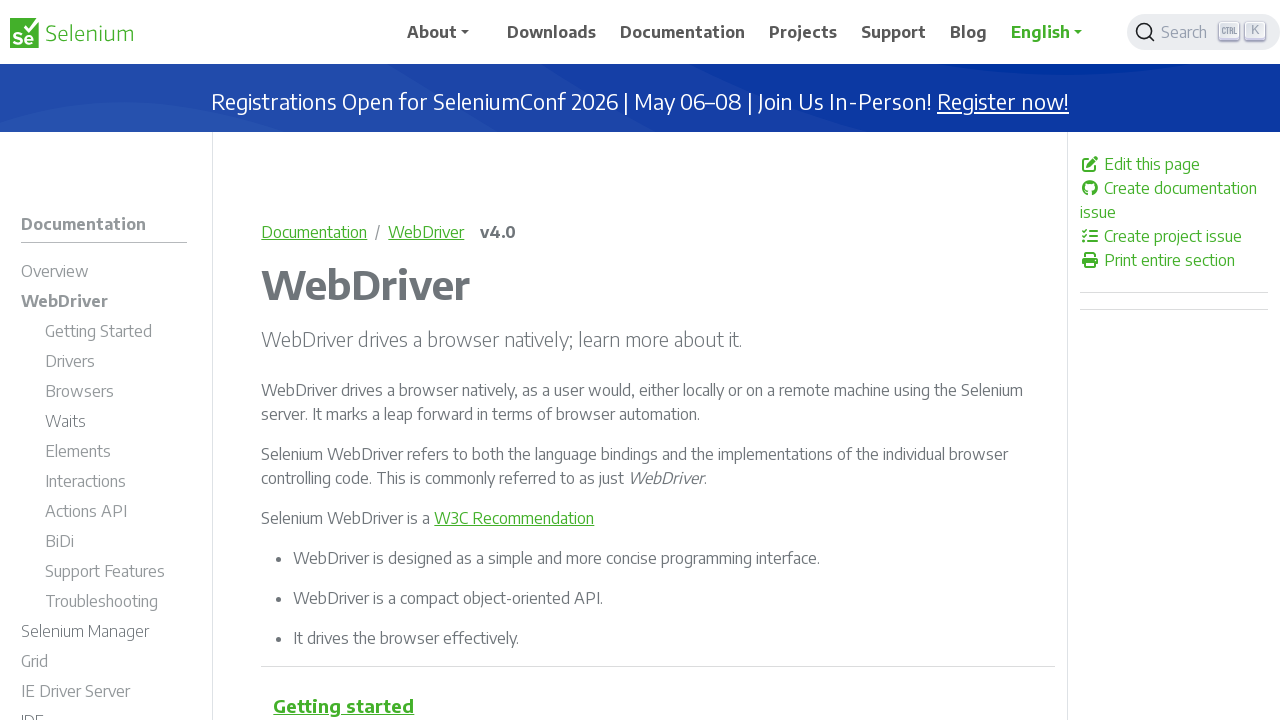

Navigated to Selenium WebDriver documentation page
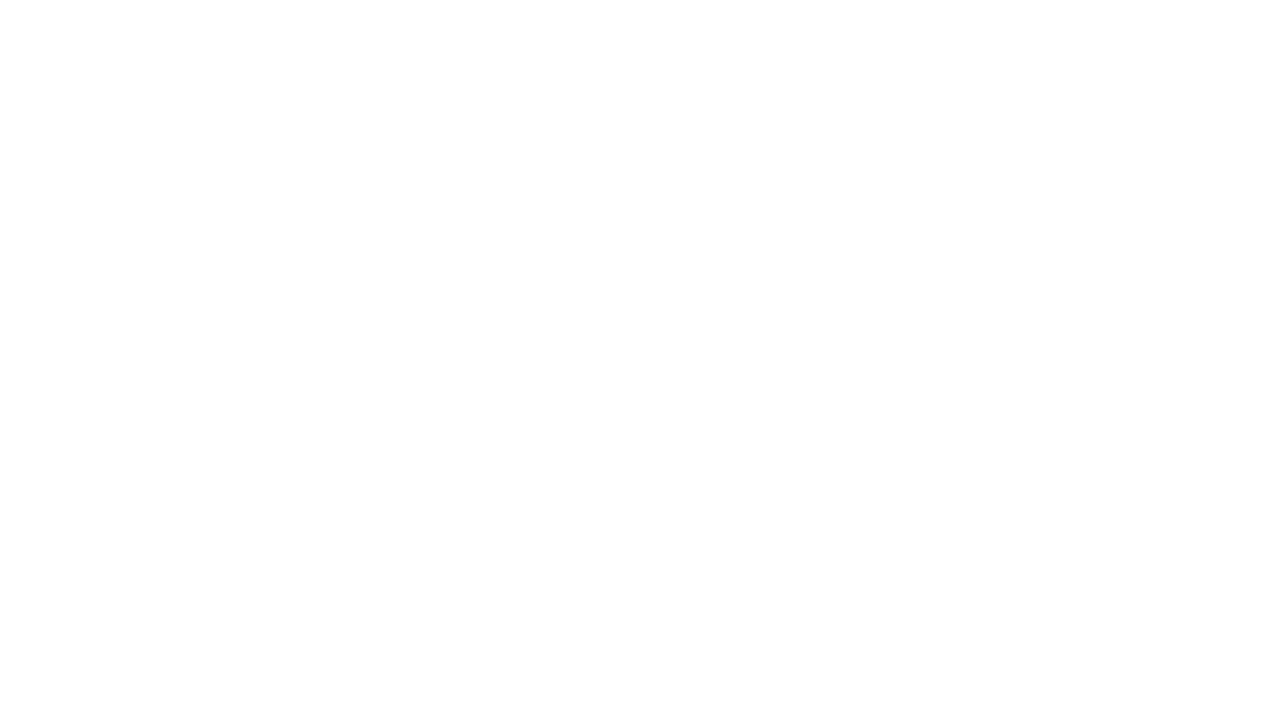

Verified page title matches 'WebDriver | Selenium'
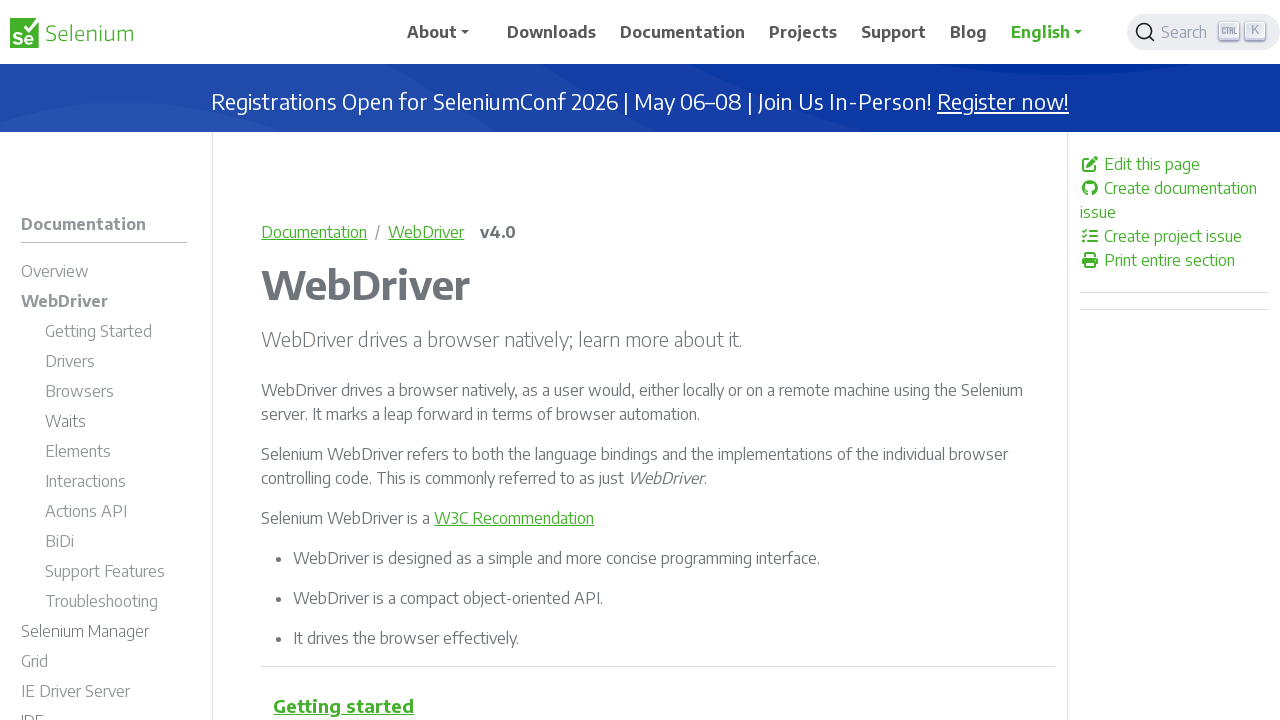

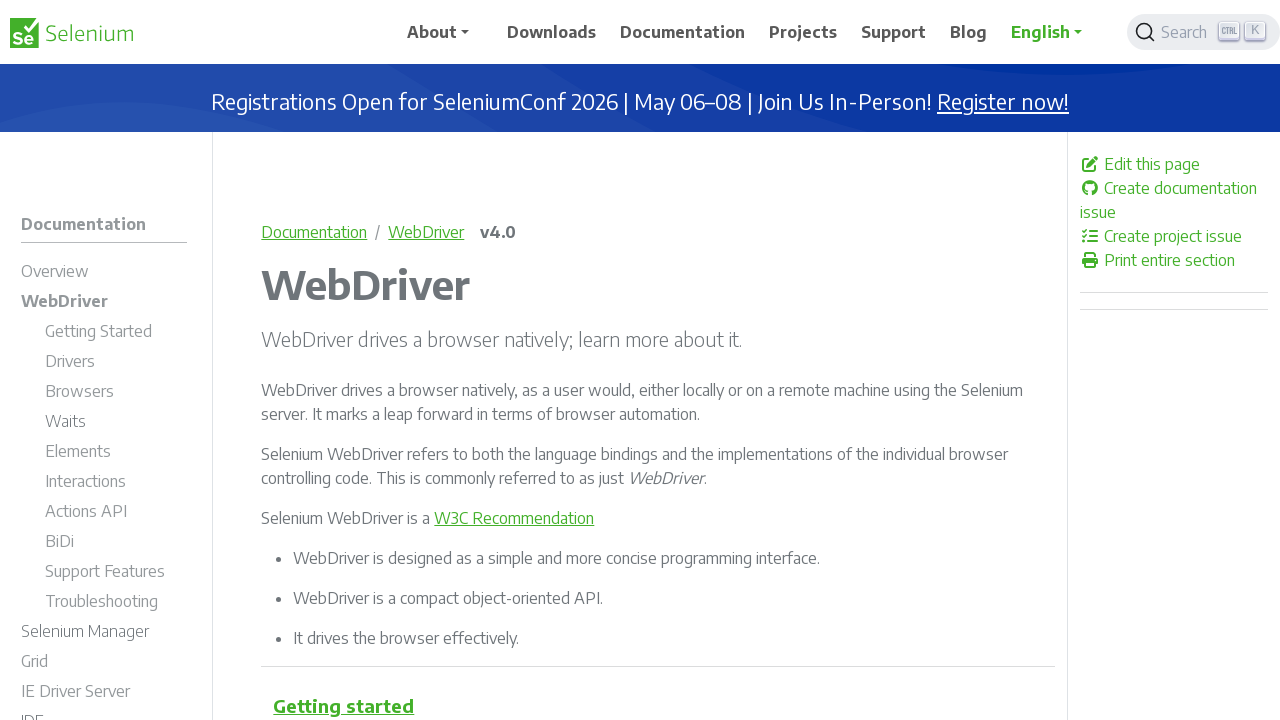